Simple navigation test that opens a course page on the CoolTesters website

Starting URL: https://www.cooltesters.com/tienda-de-cursos/selenium-con-java

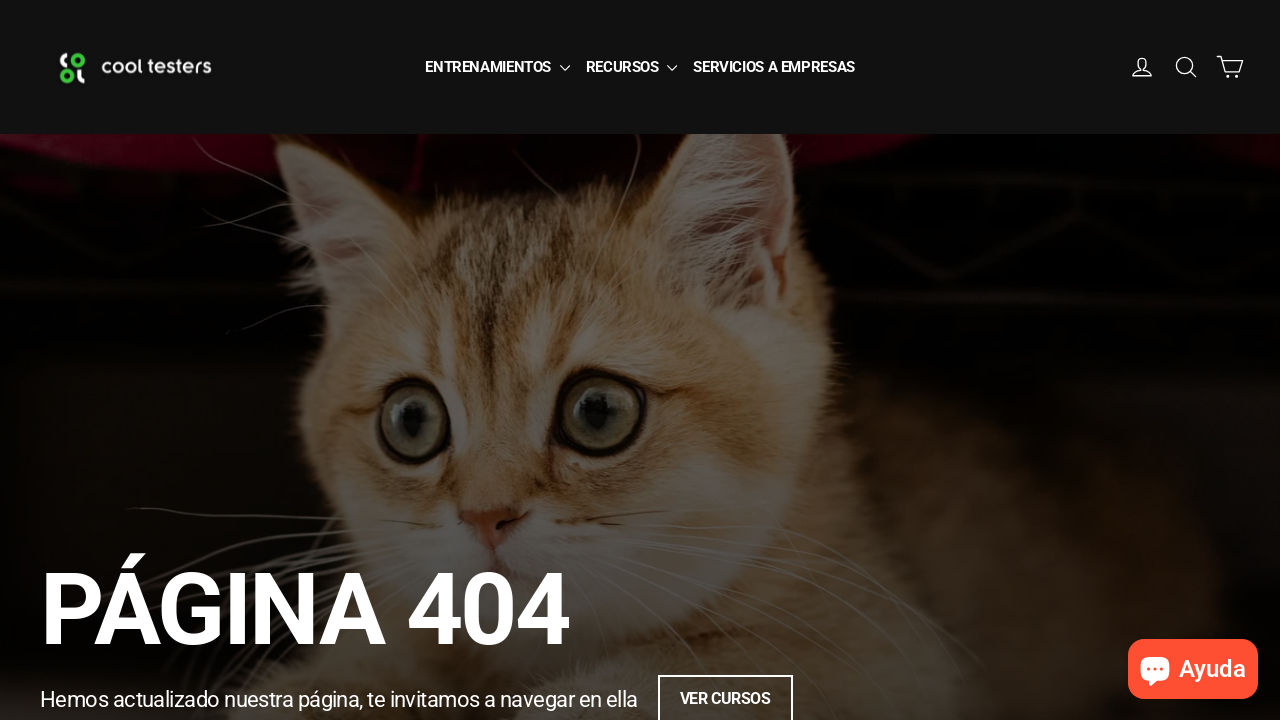

Navigated to Selenium con Java course page on CoolTesters website
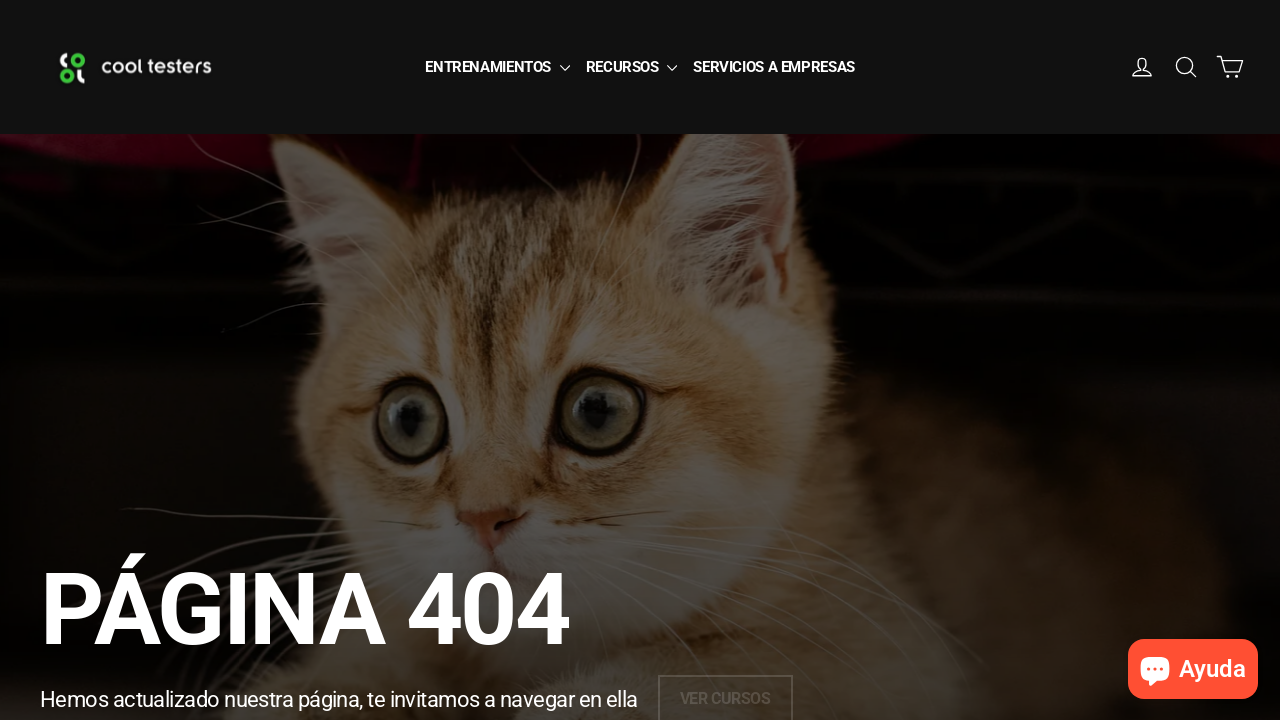

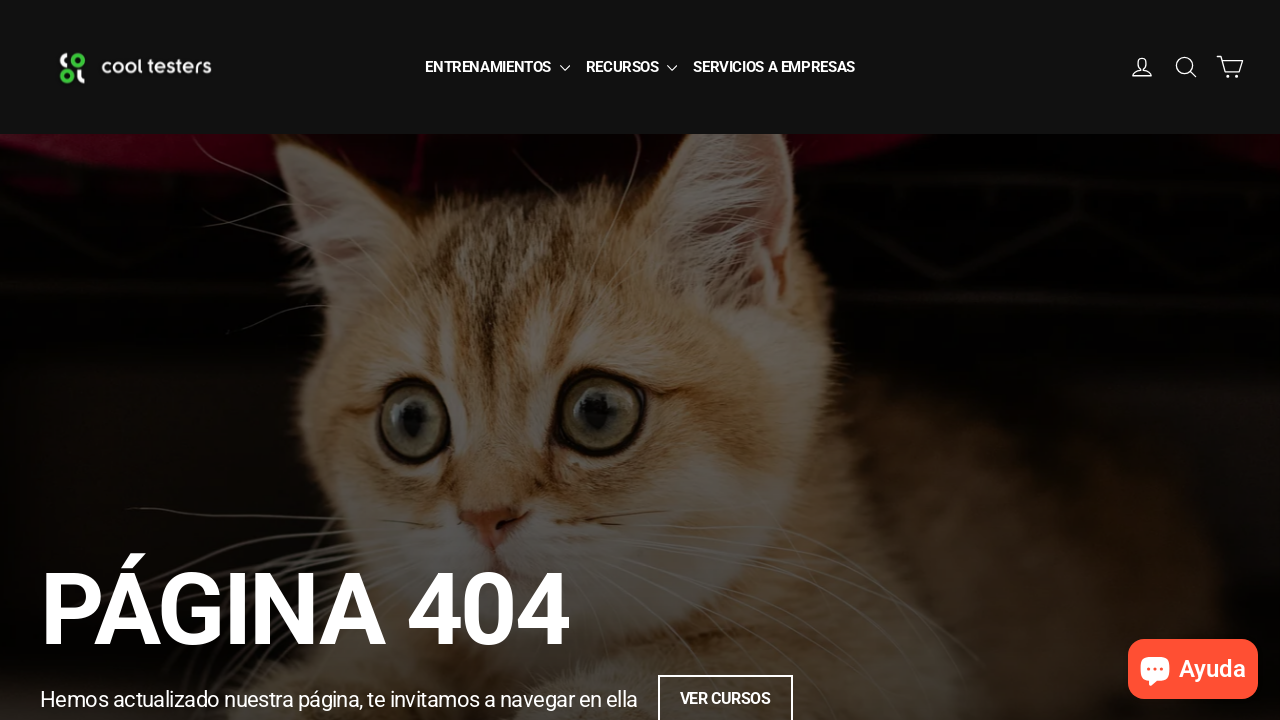